Validates that the sum of individual amounts in a table equals the displayed total amount on the page

Starting URL: https://rahulshettyacademy.com/AutomationPractice/

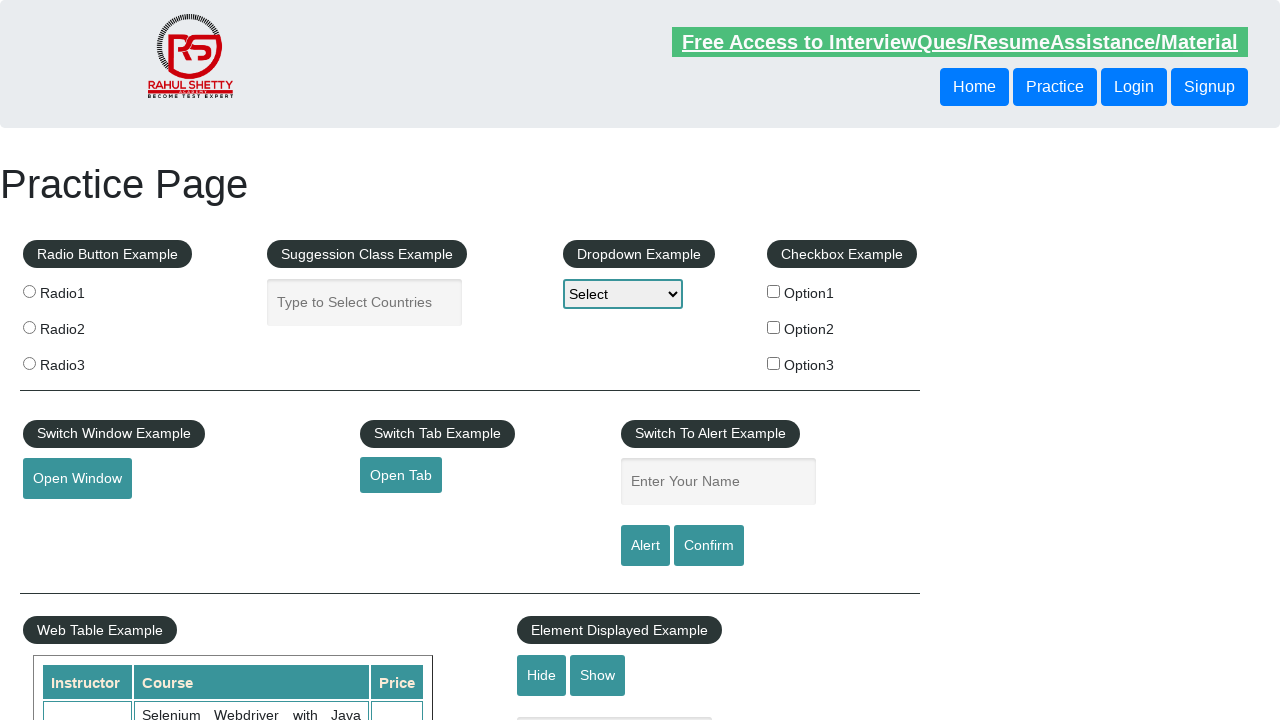

Waited for product table to load
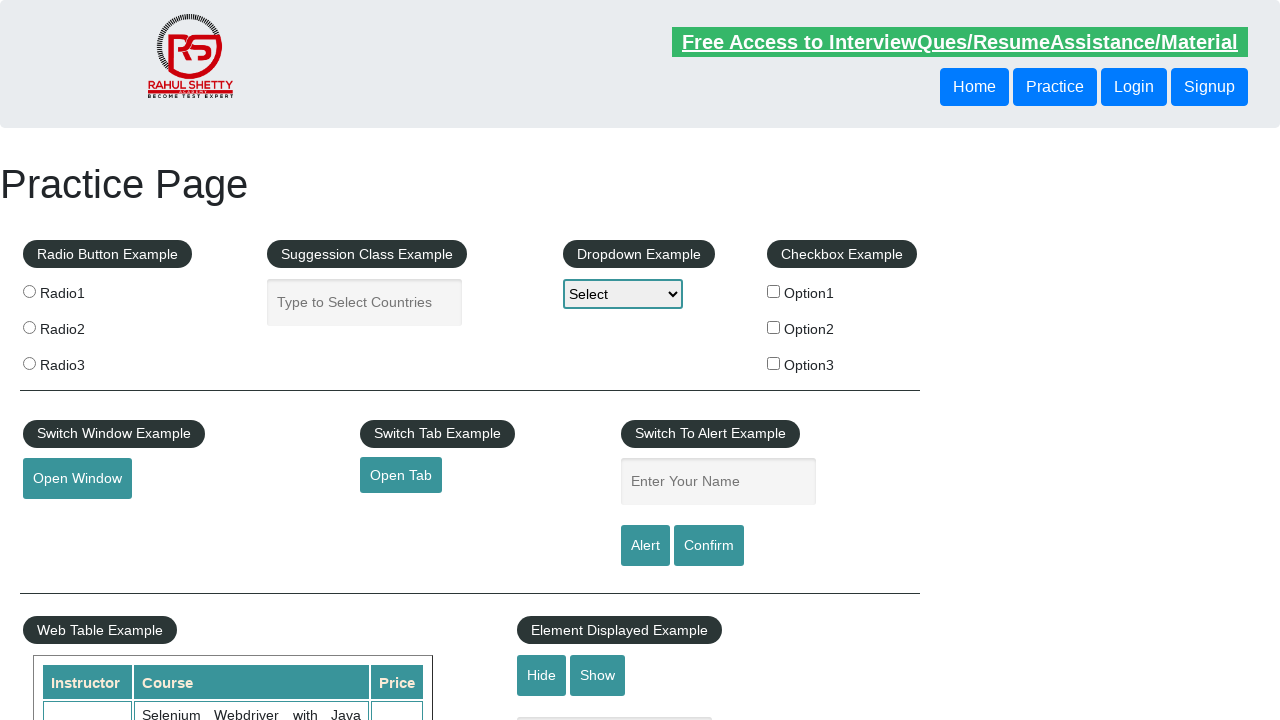

Retrieved all amount cells from the last column of the product table
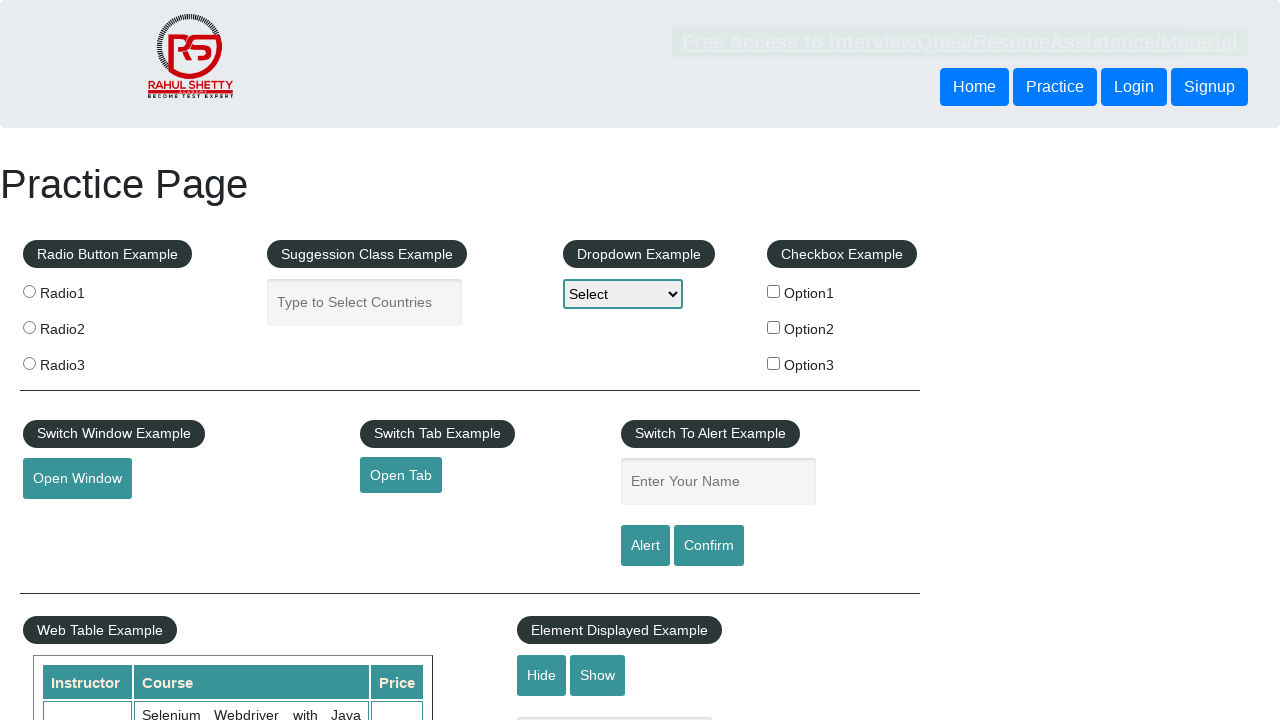

Calculated sum of individual amounts: 296
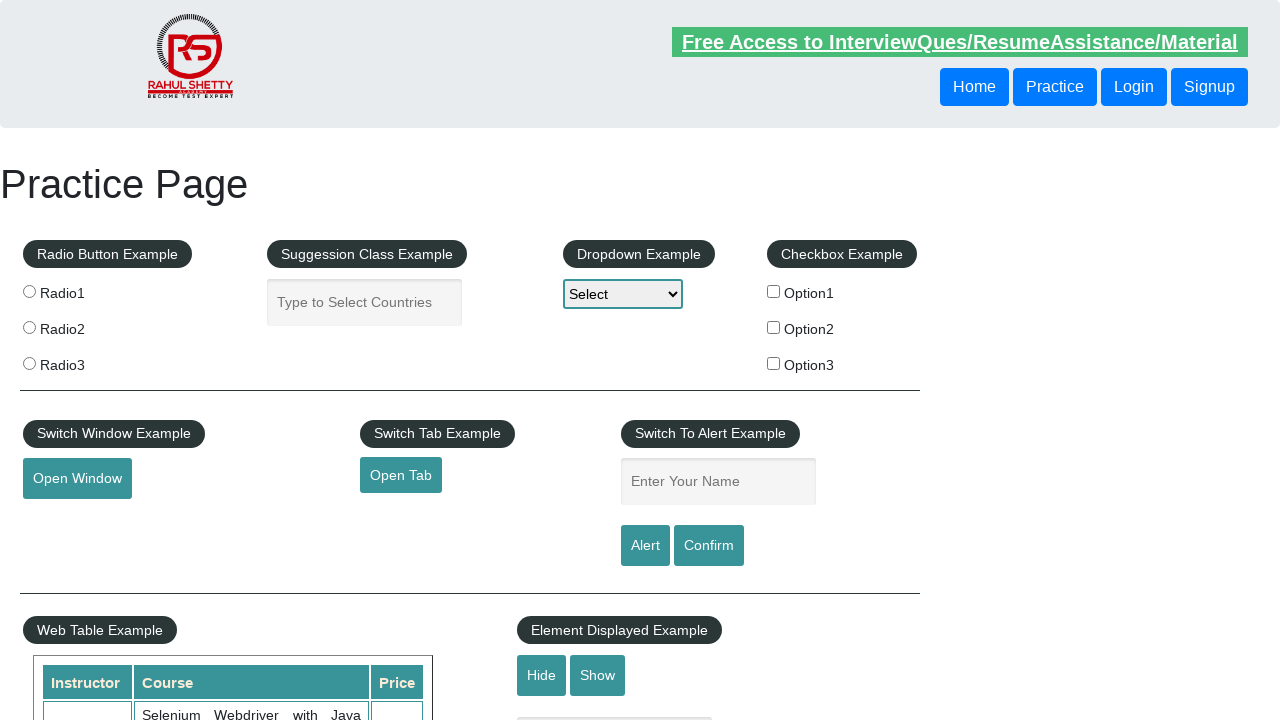

Retrieved displayed total amount text:  Total Amount Collected: 296 
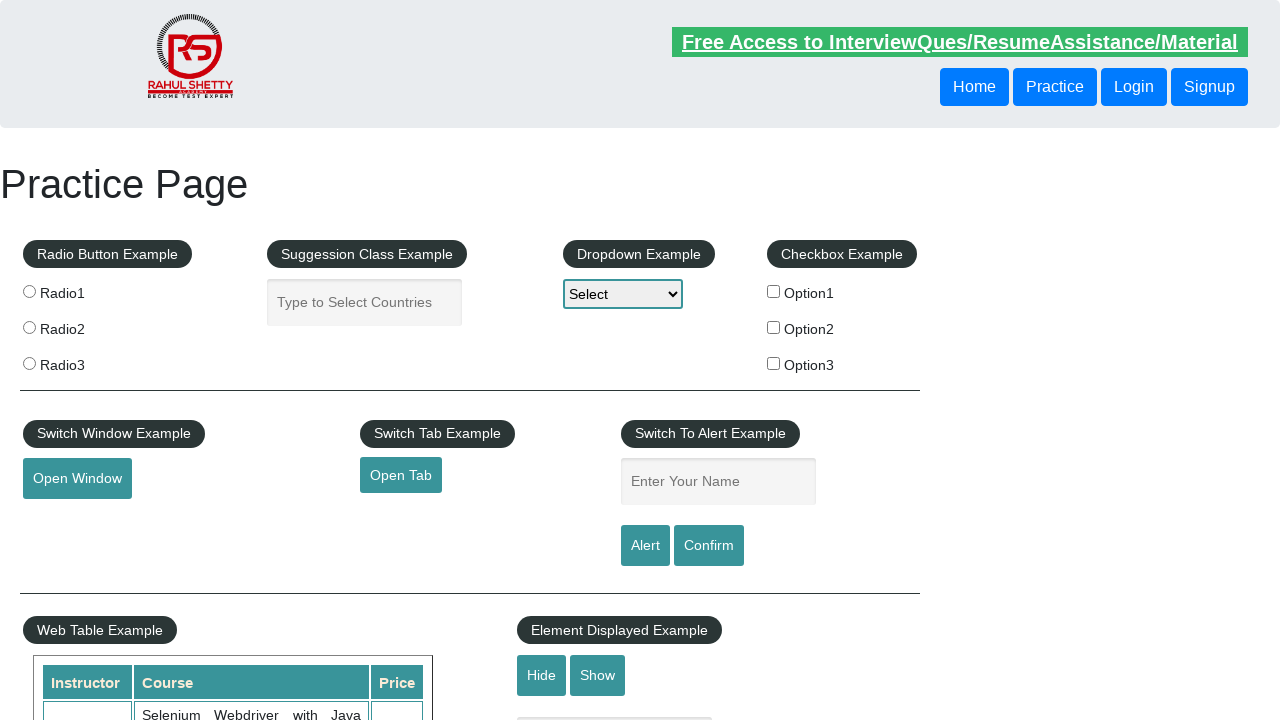

Extracted expected total value: 296
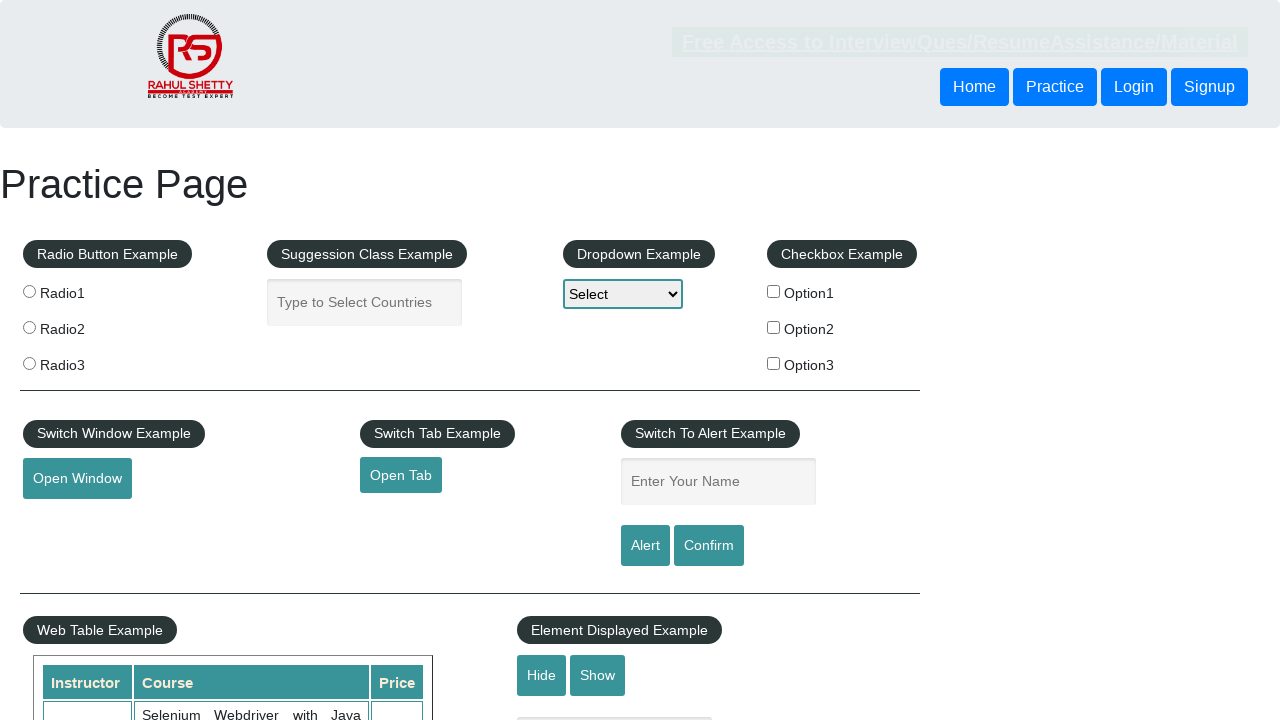

Verified that calculated sum (296) equals displayed total (296)
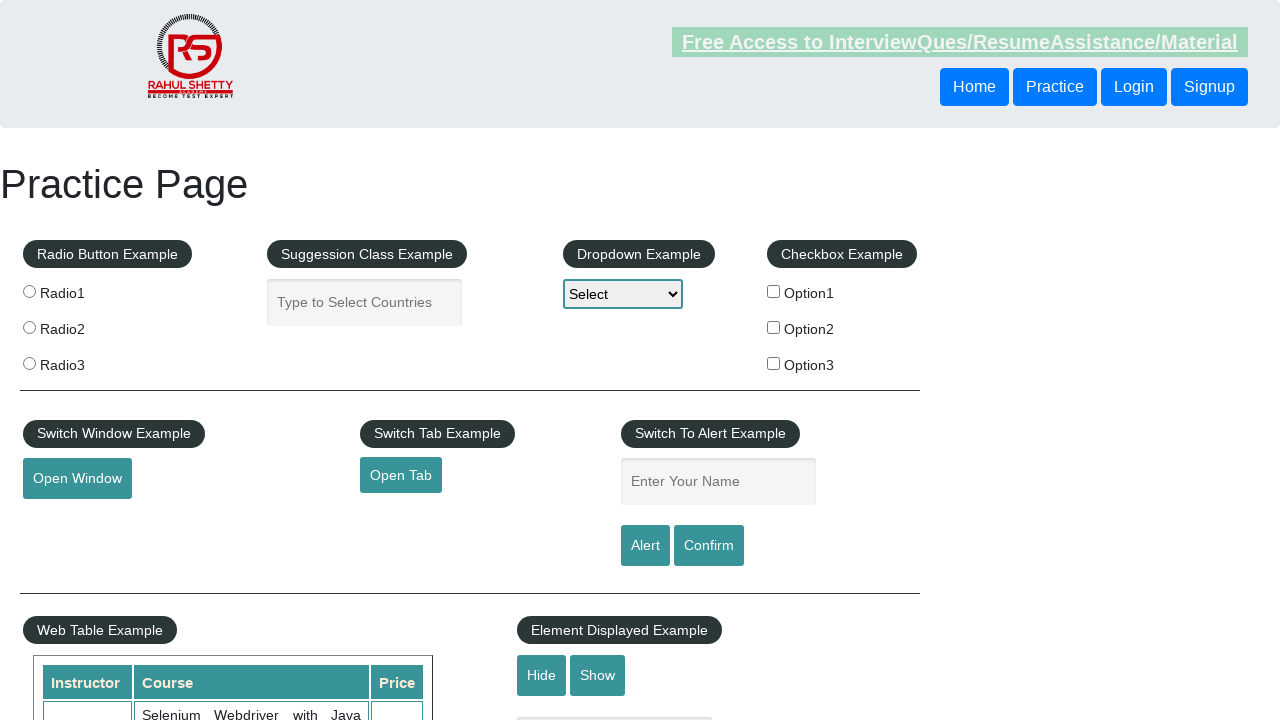

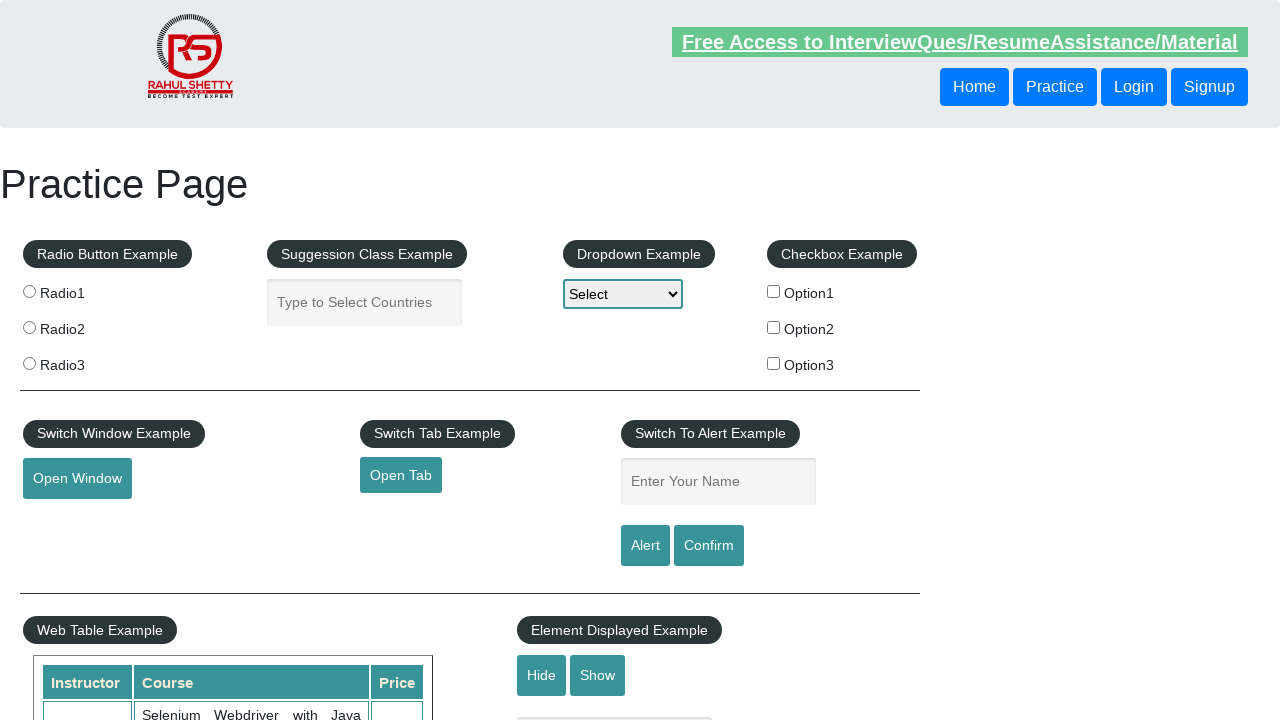